Tests the autocomplete functionality by entering an address into the autocomplete input field

Starting URL: https://formy-project.herokuapp.com/autocomplete

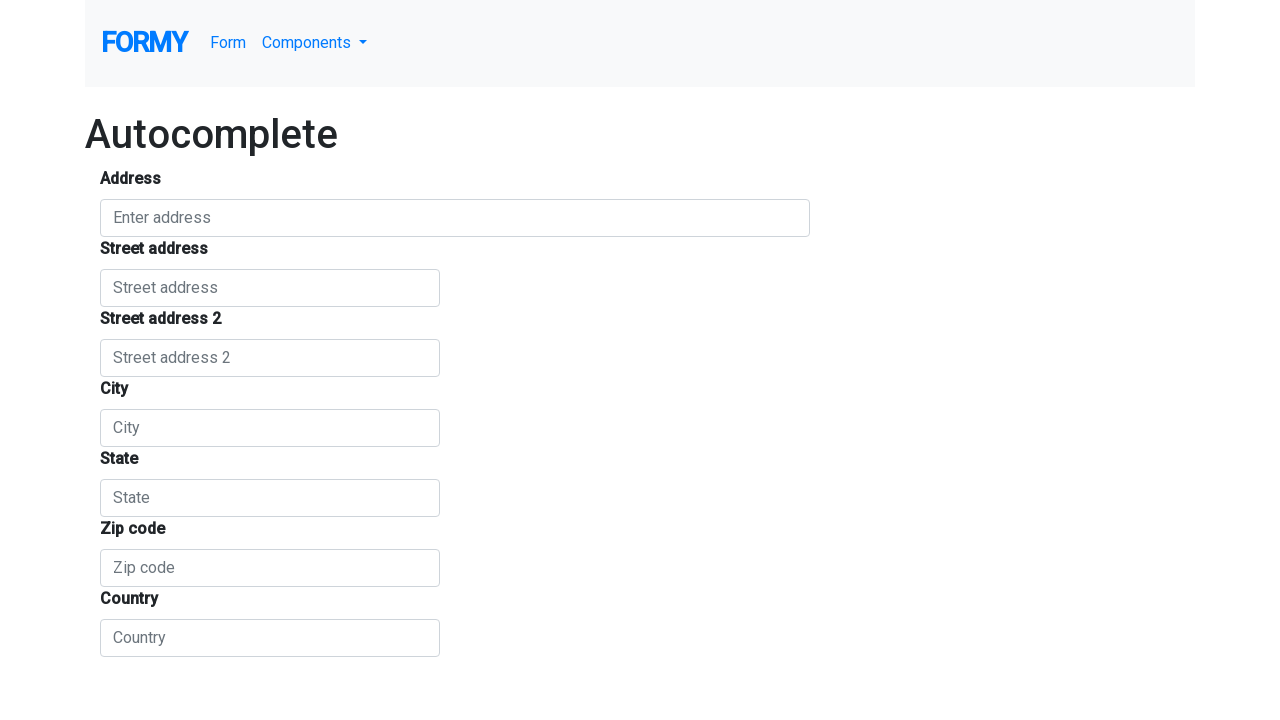

Navigated to autocomplete test page
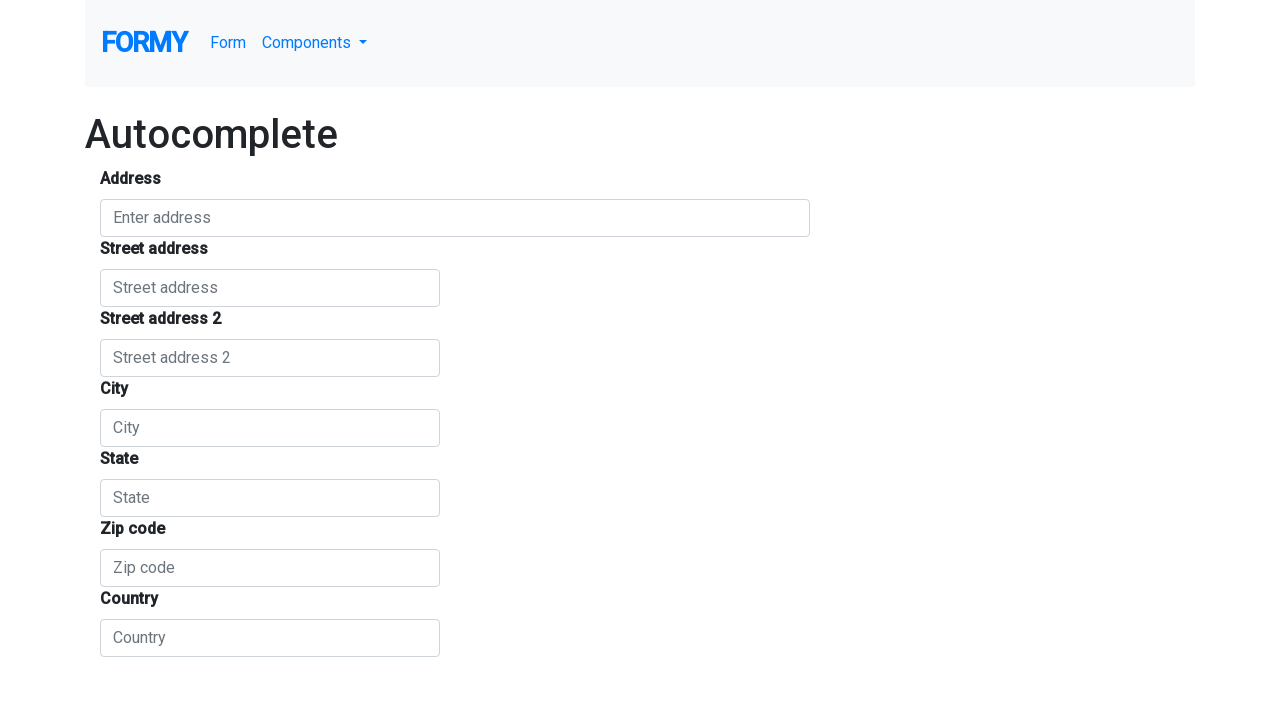

Filled autocomplete field with address '1555 Park Blvd, Palo Alto, CA' on #autocomplete
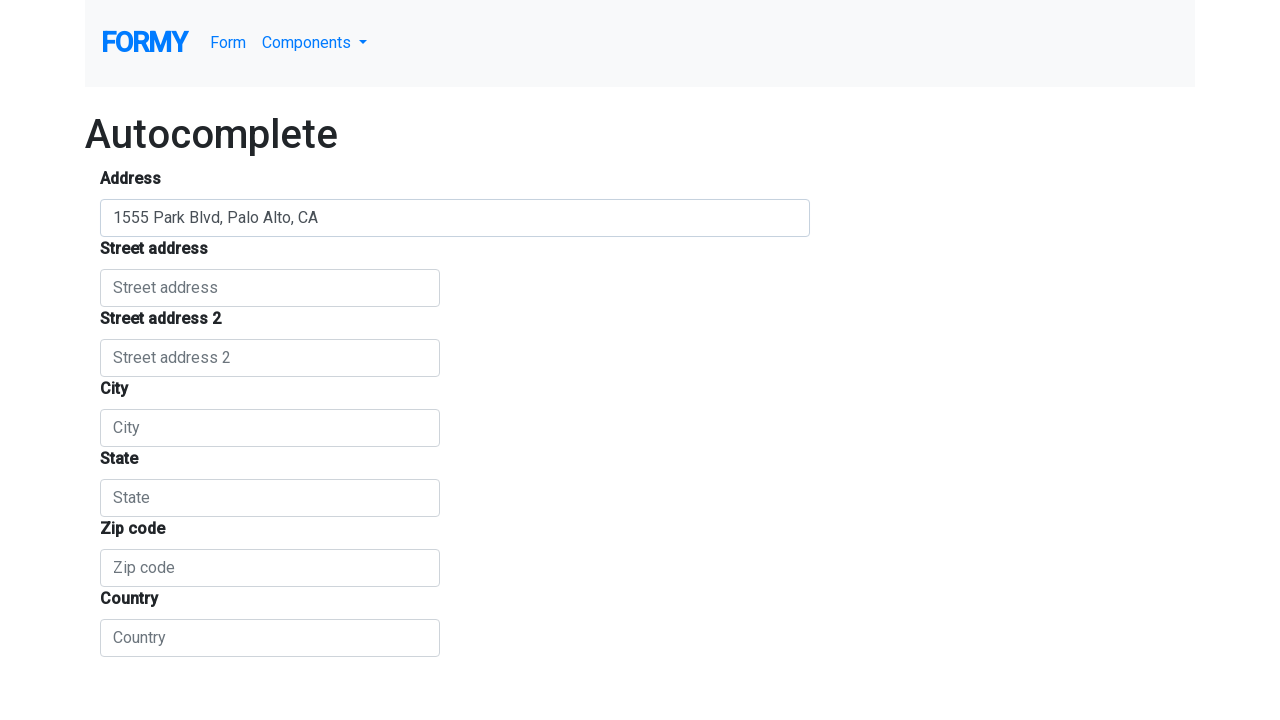

Waited for autocomplete suggestions to appear
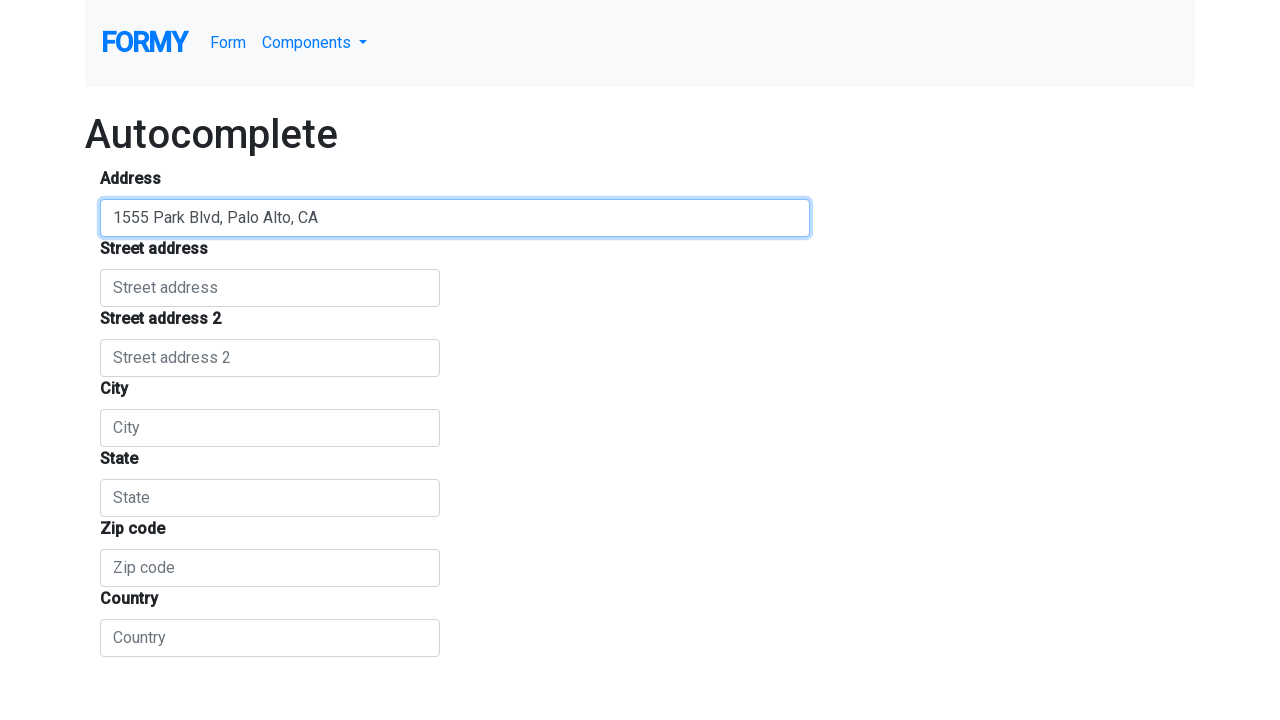

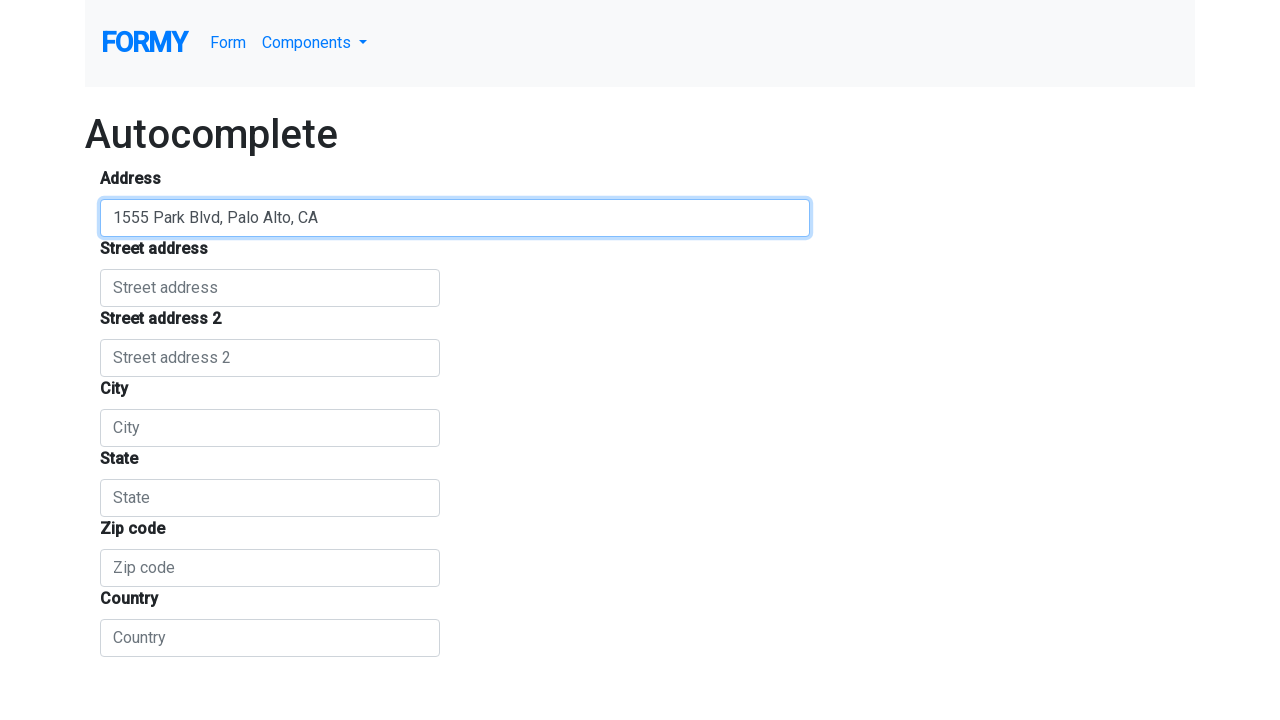